Tests an e-commerce vegetable shopping flow by adding multiple items to cart, applying a promo code, and completing the checkout process with country selection

Starting URL: https://rahulshettyacademy.com/seleniumPractise/#/

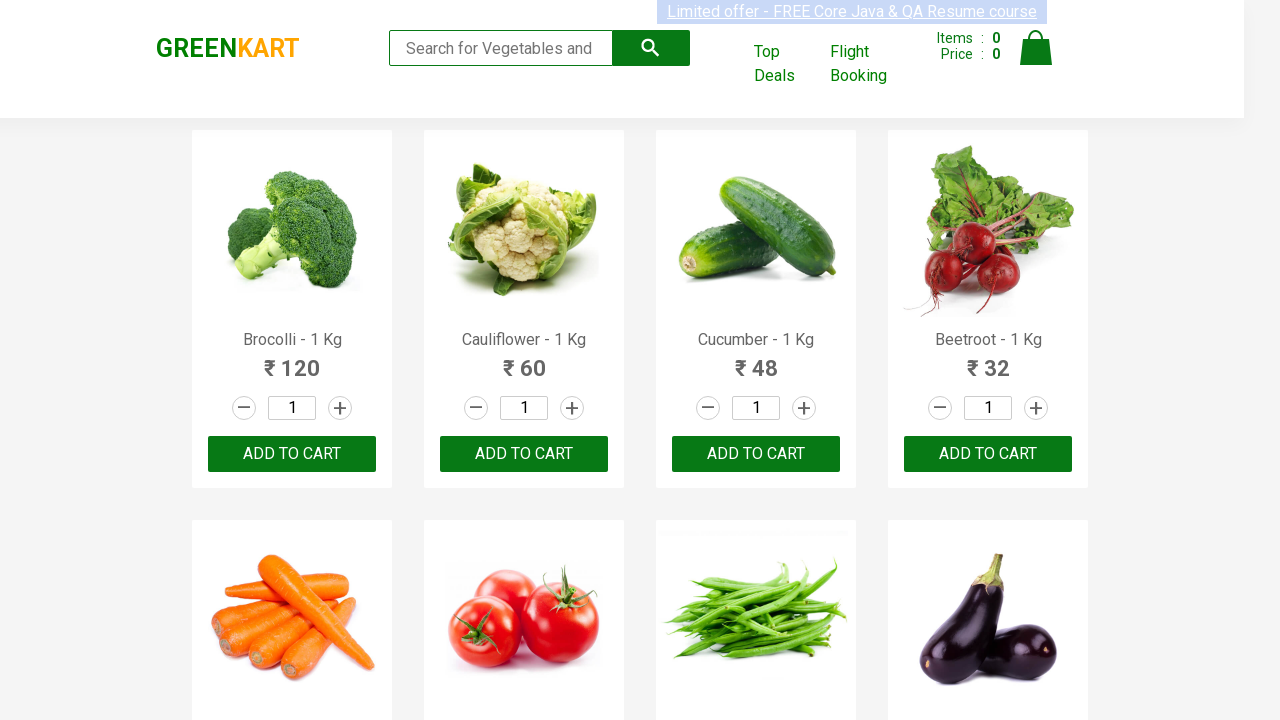

Waited for product names to load on vegetable shopping page
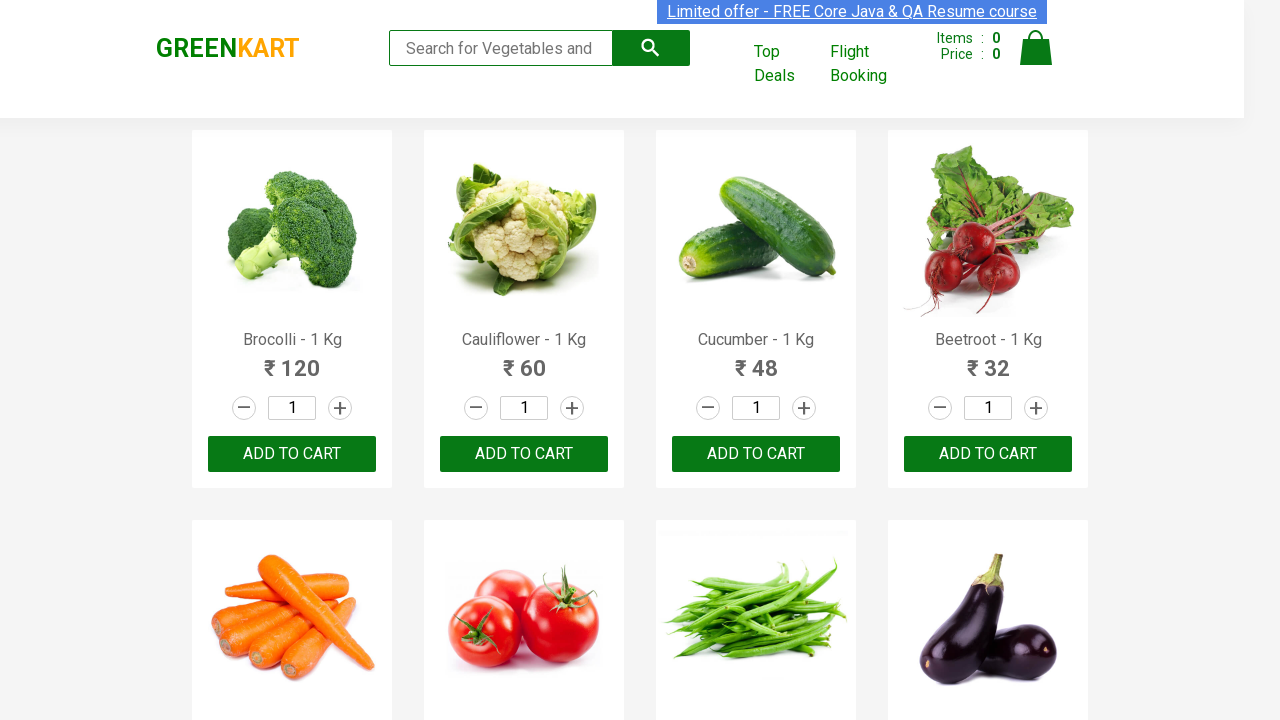

Retrieved all product elements from the page
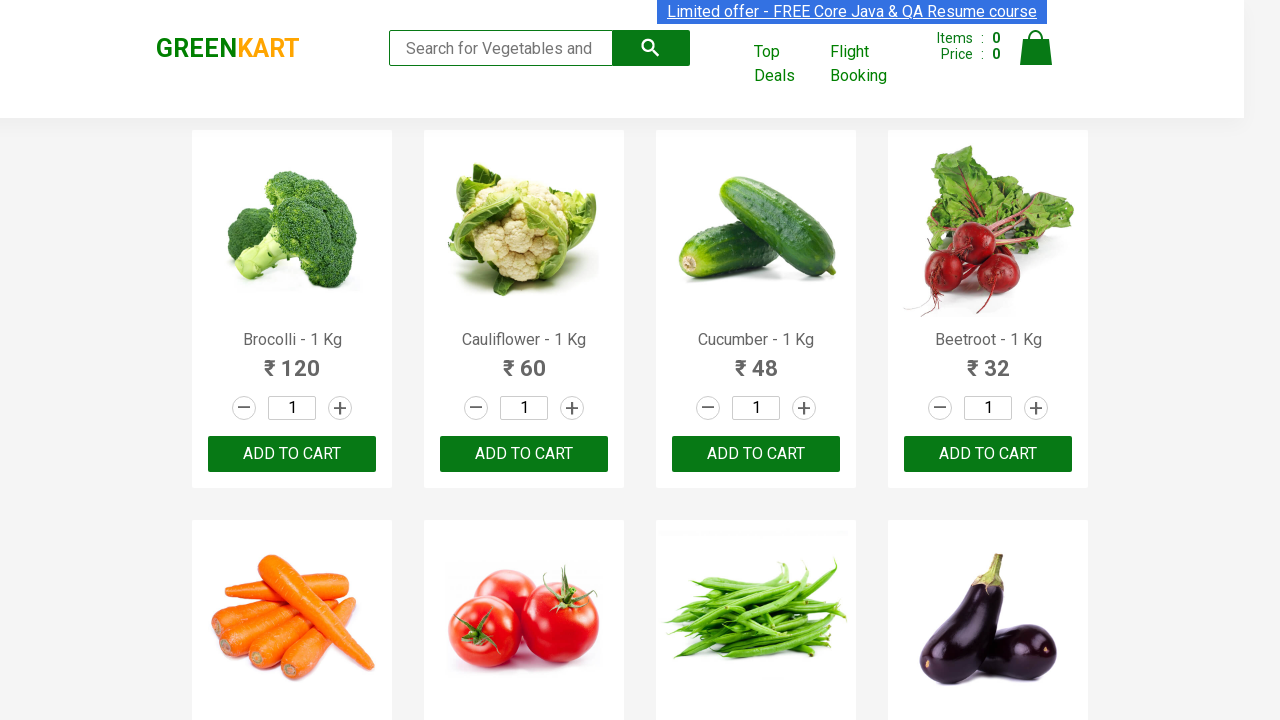

Added Brocolli to cart at (292, 454) on div.product-action button >> nth=0
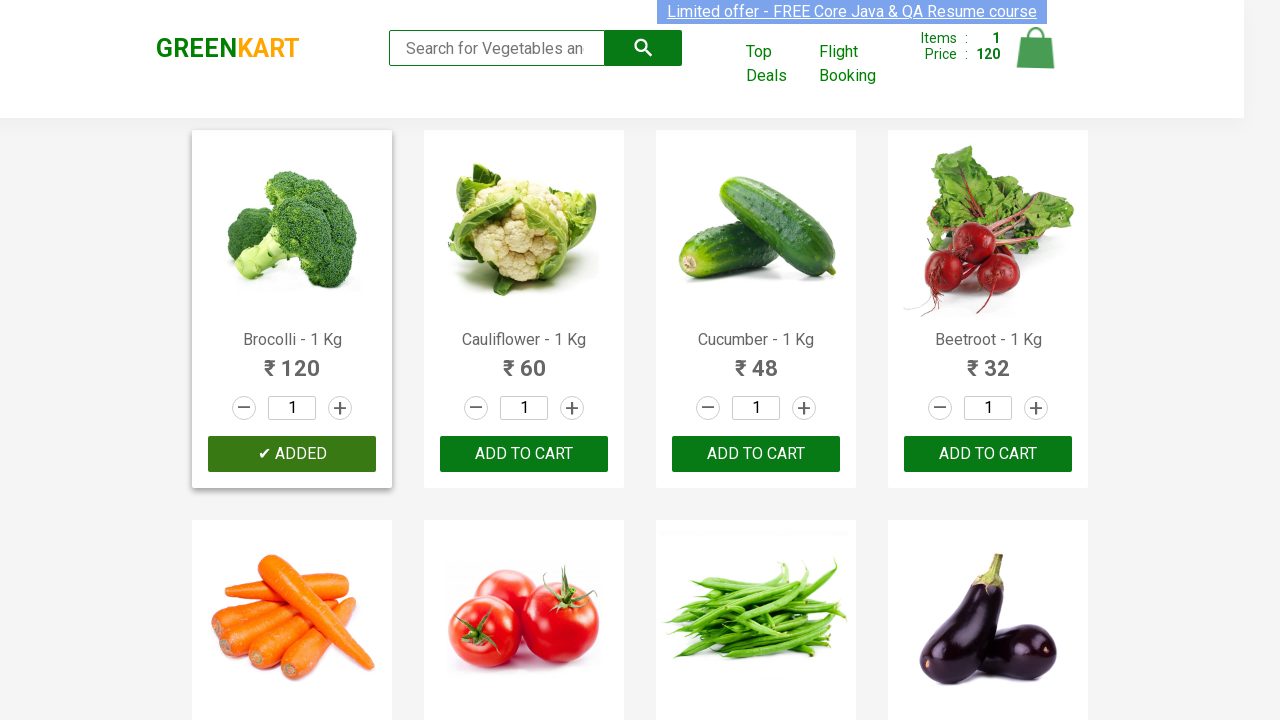

Added Cucumber to cart at (756, 454) on div.product-action button >> nth=2
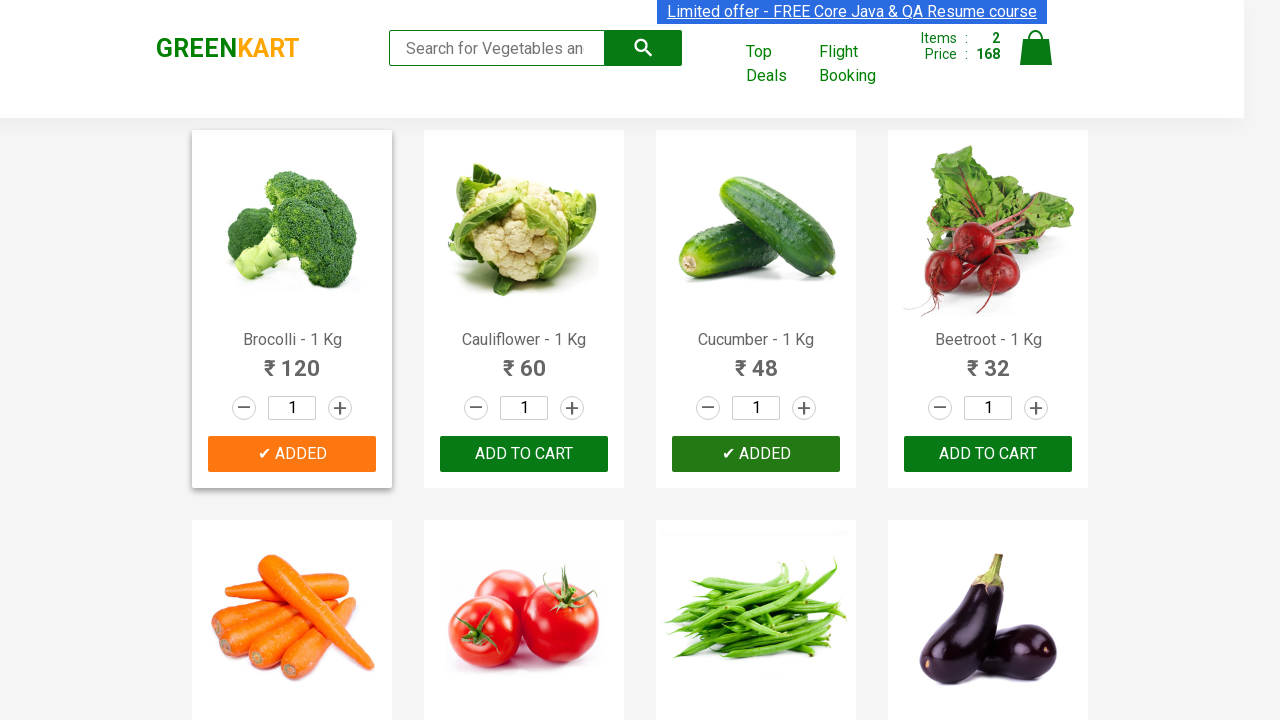

Added Beetroot to cart at (988, 454) on div.product-action button >> nth=3
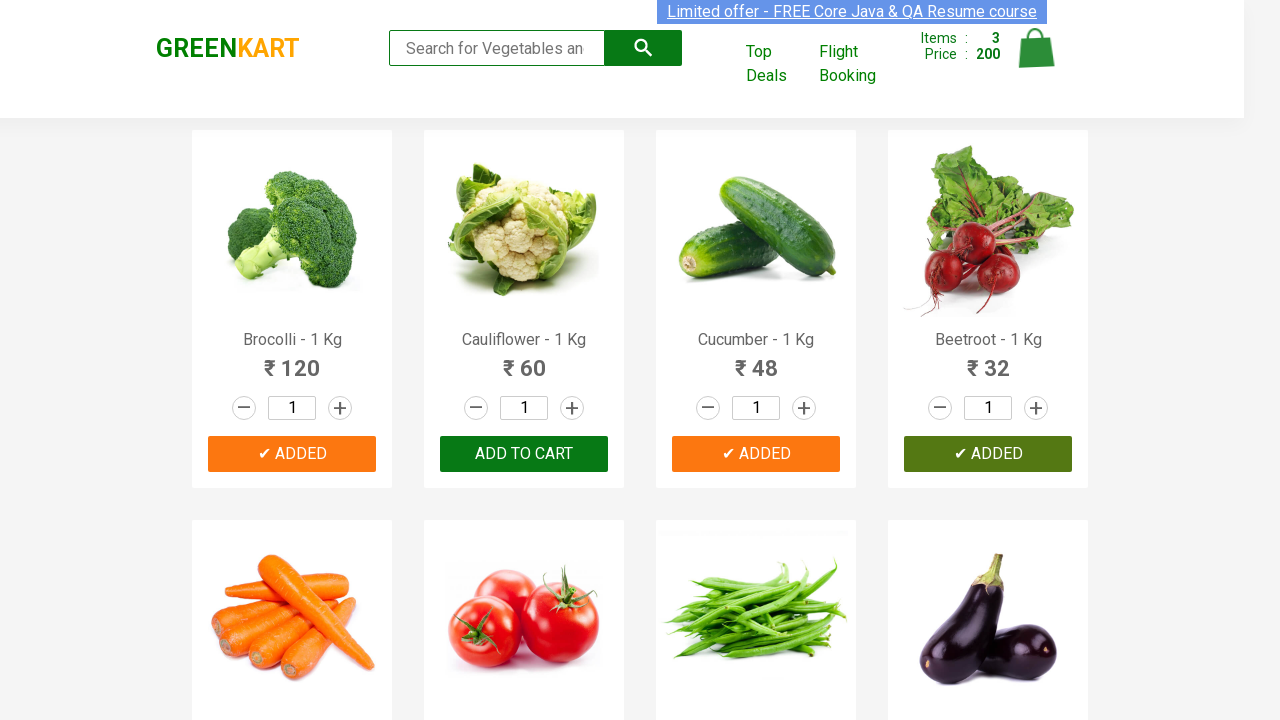

Added Carrot to cart at (292, 360) on div.product-action button >> nth=4
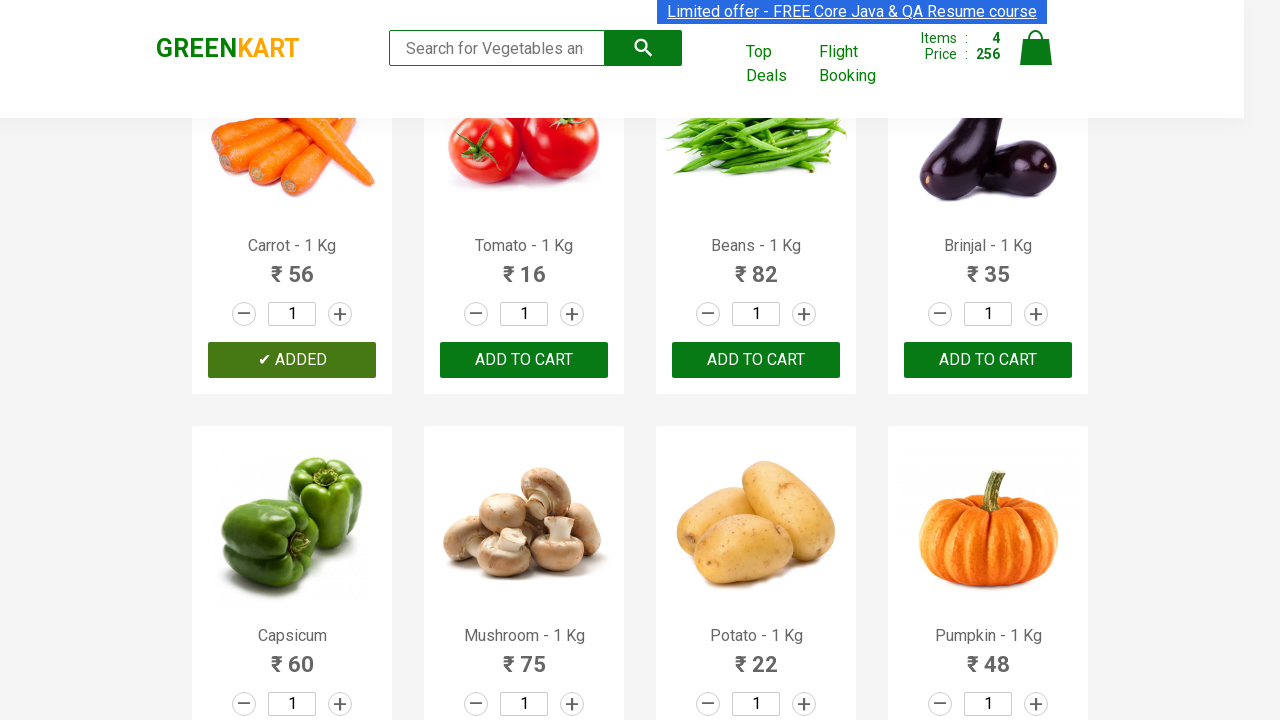

Clicked on cart icon to view cart at (1036, 48) on img[alt='Cart']
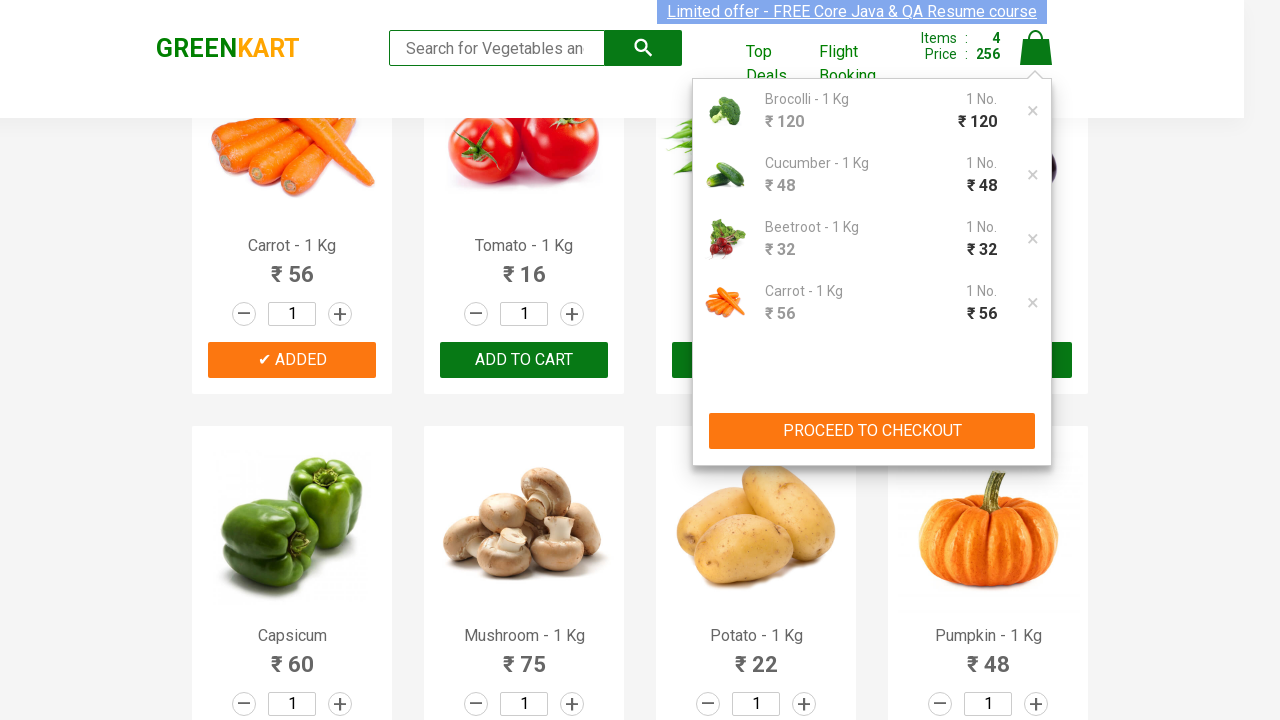

Clicked PROCEED TO CHECKOUT button at (872, 431) on button:has-text('PROCEED TO CHECKOUT')
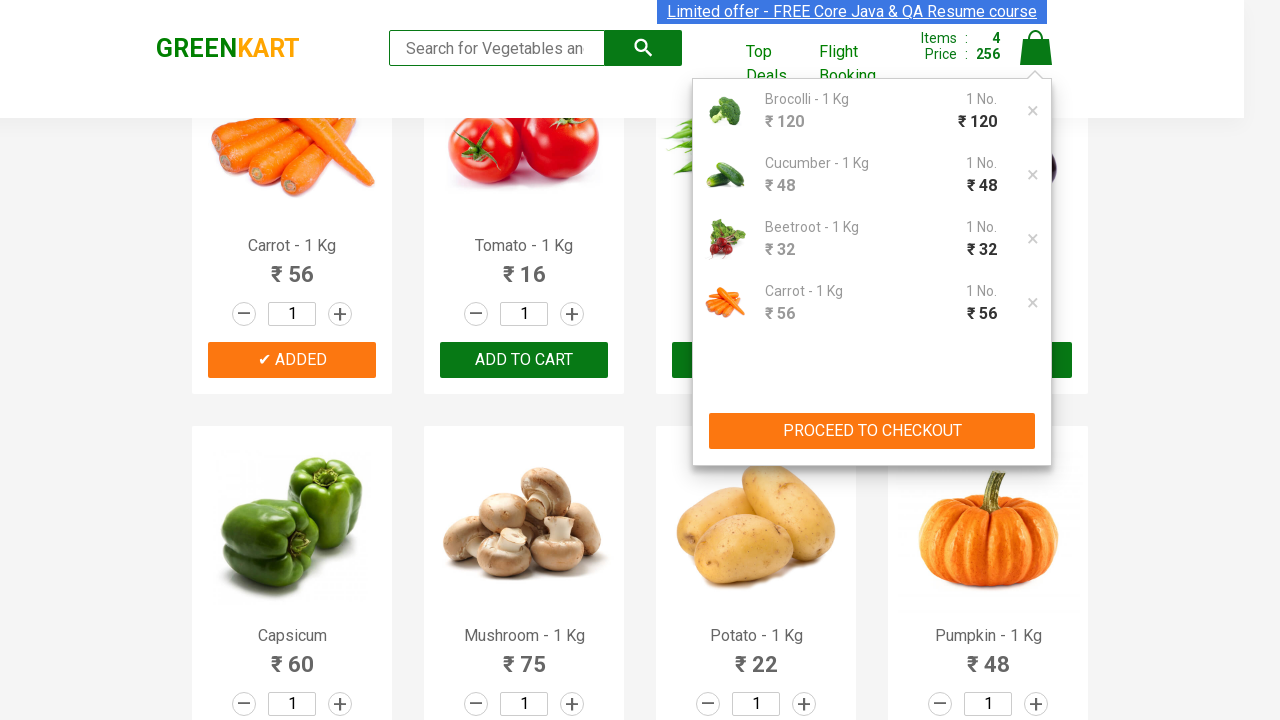

Filled promo code input field with 'rahulshettyacademy' on input.promoCode
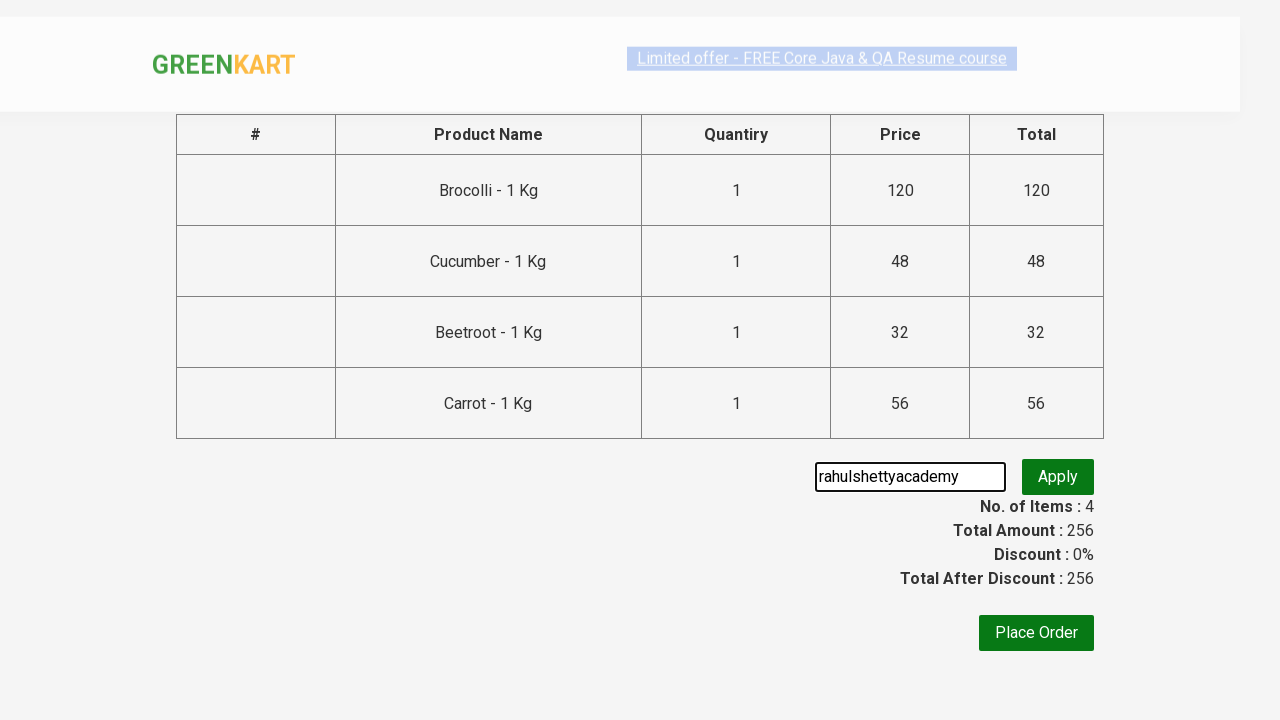

Clicked promo button to apply promo code at (1058, 477) on button.promoBtn
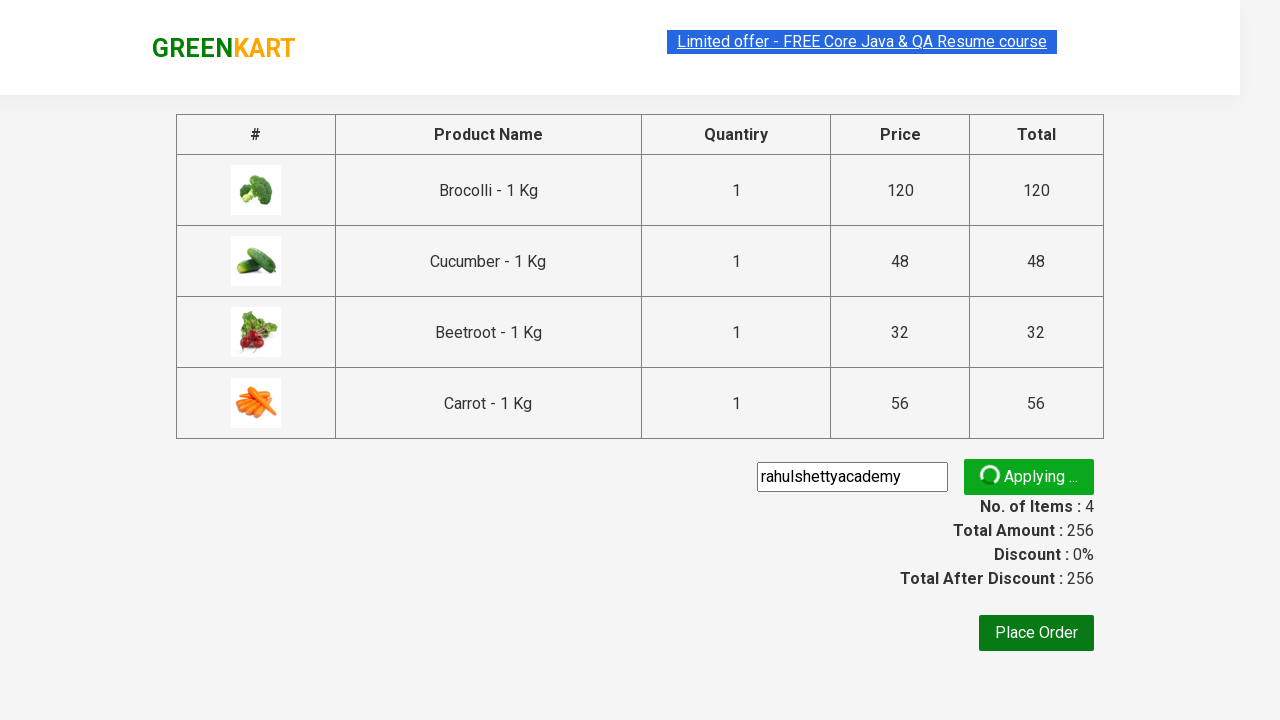

Promo code validation message appeared
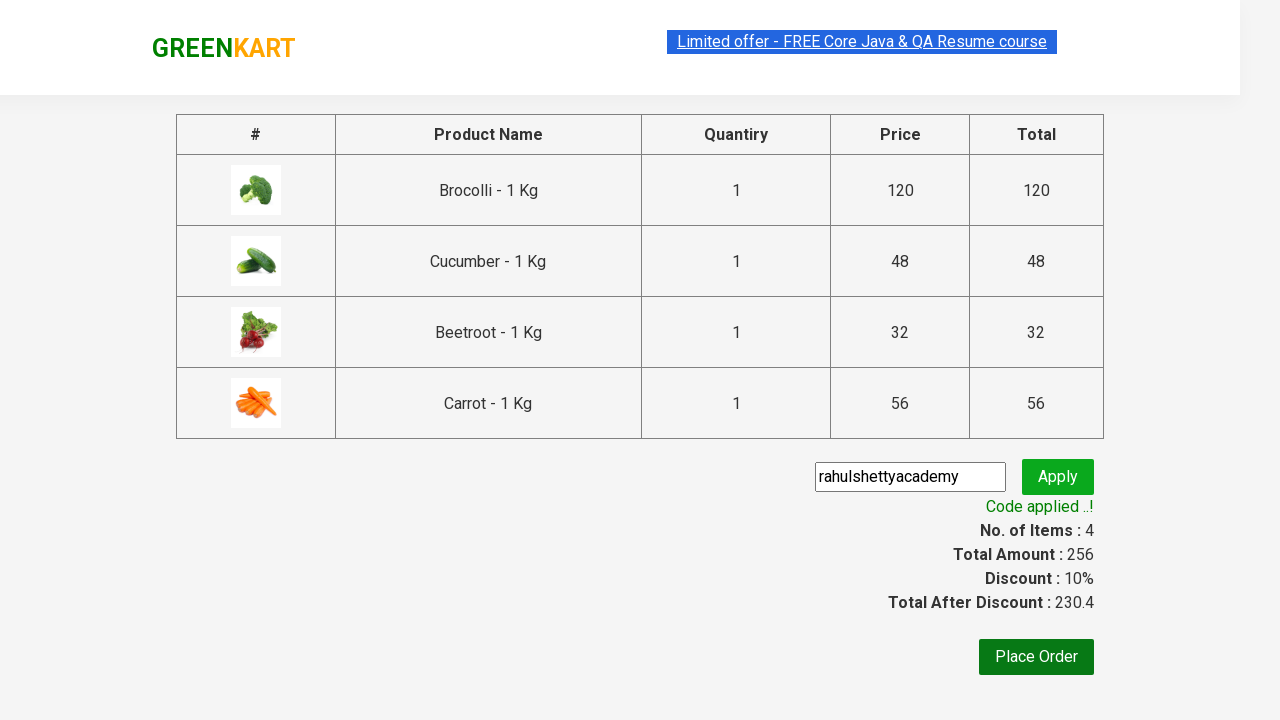

Clicked Place Order button at (1036, 657) on button:has-text('Place Order')
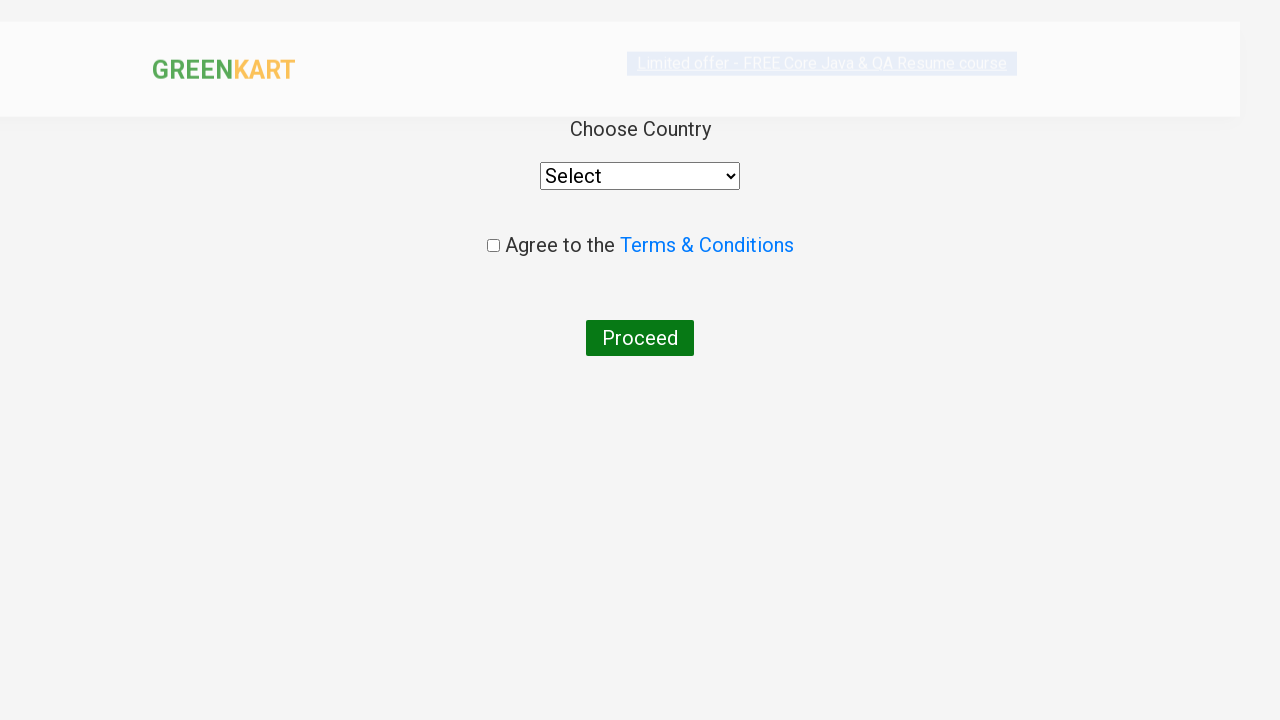

Selected 'Canada' from country dropdown on select[style='width: 200px;']
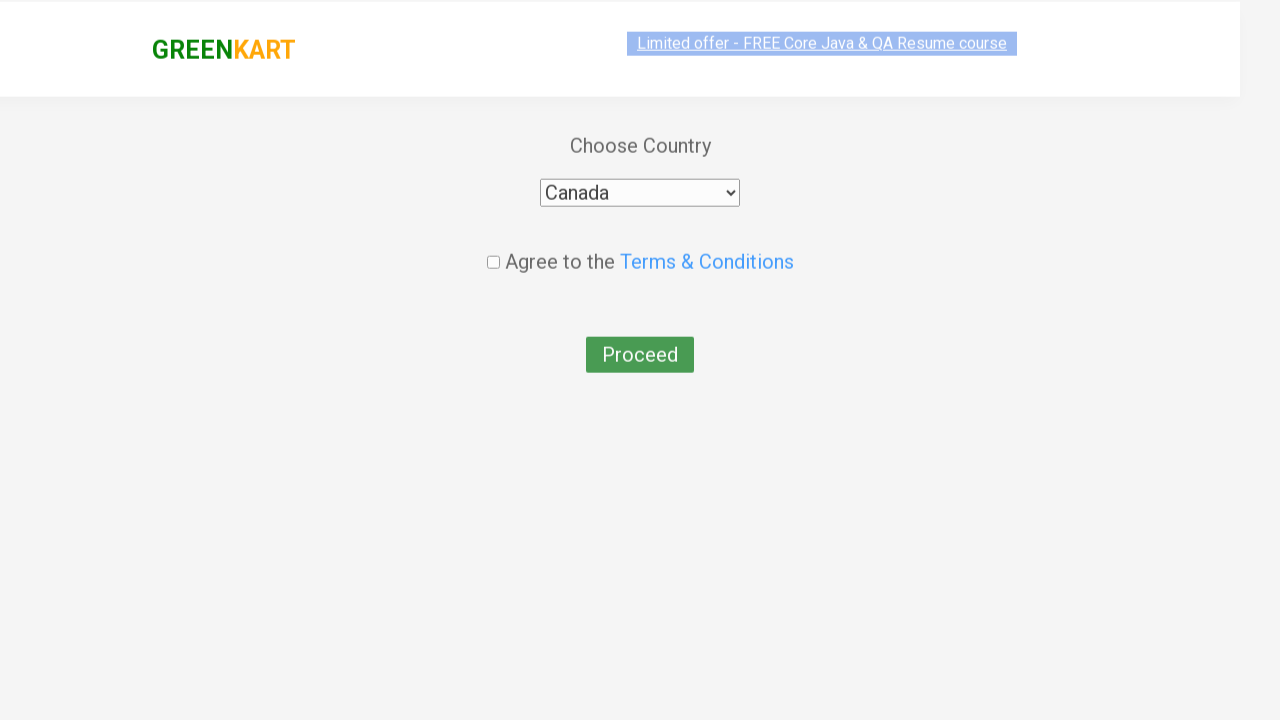

Checked the agreement checkbox at (493, 246) on input[type='checkbox']
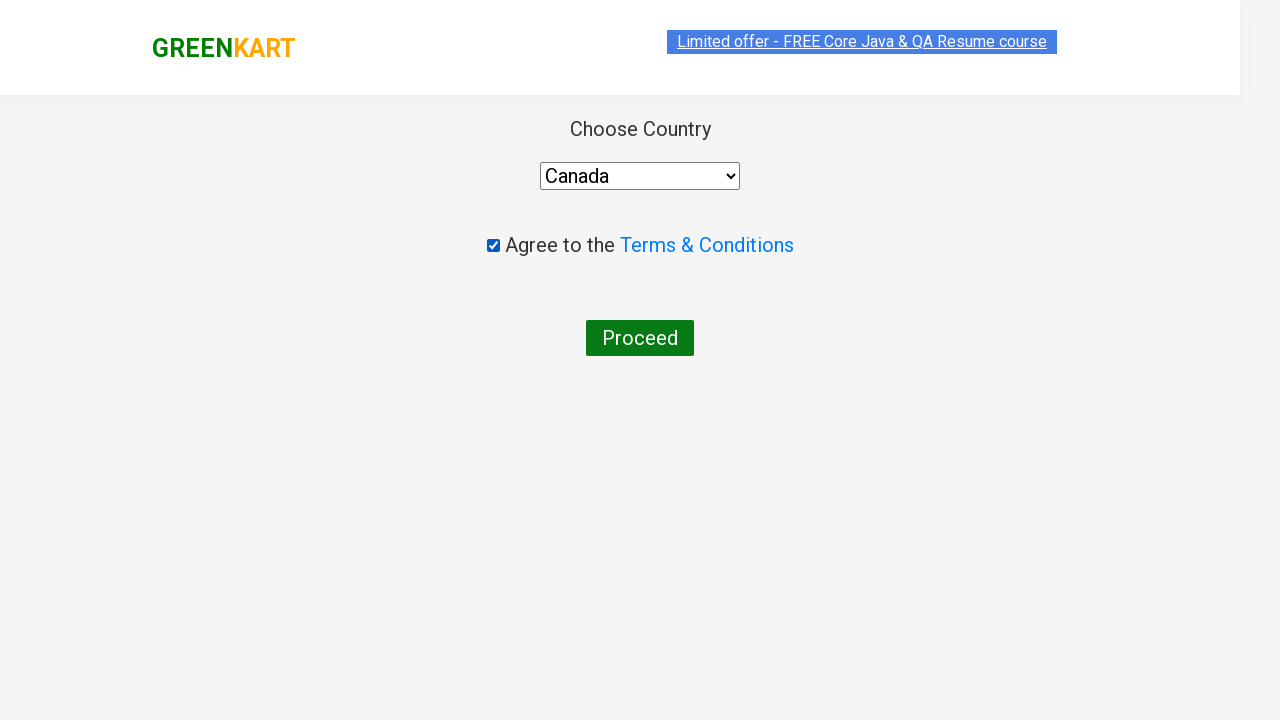

Clicked Proceed button to complete the order at (640, 338) on button:has-text('Proceed')
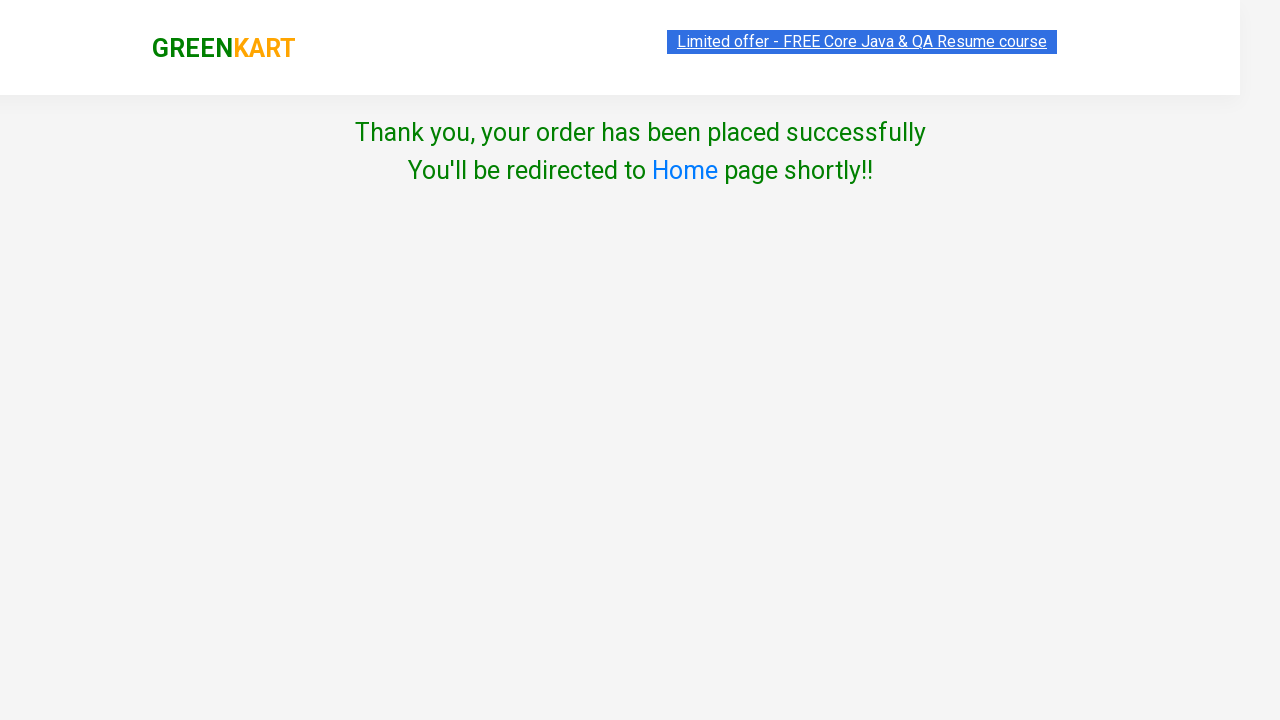

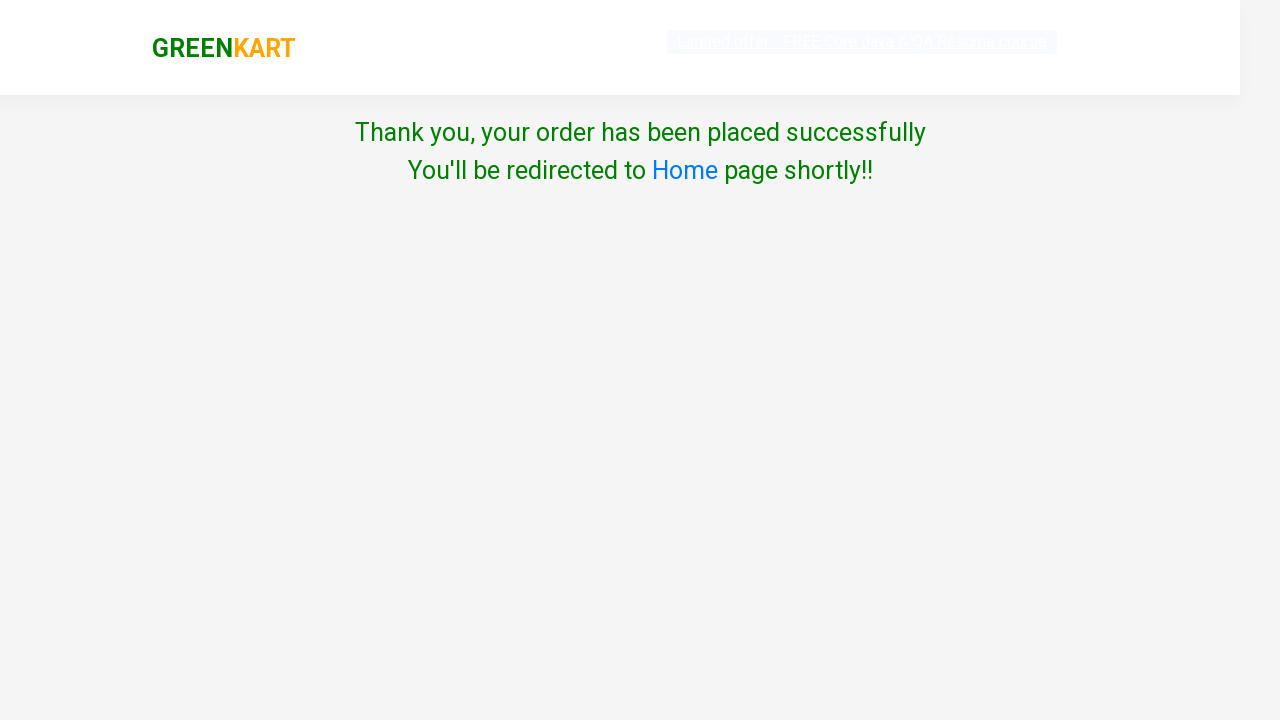